Tests hovering over the third user image to reveal user information and clicking the profile link

Starting URL: http://the-internet.herokuapp.com/hovers

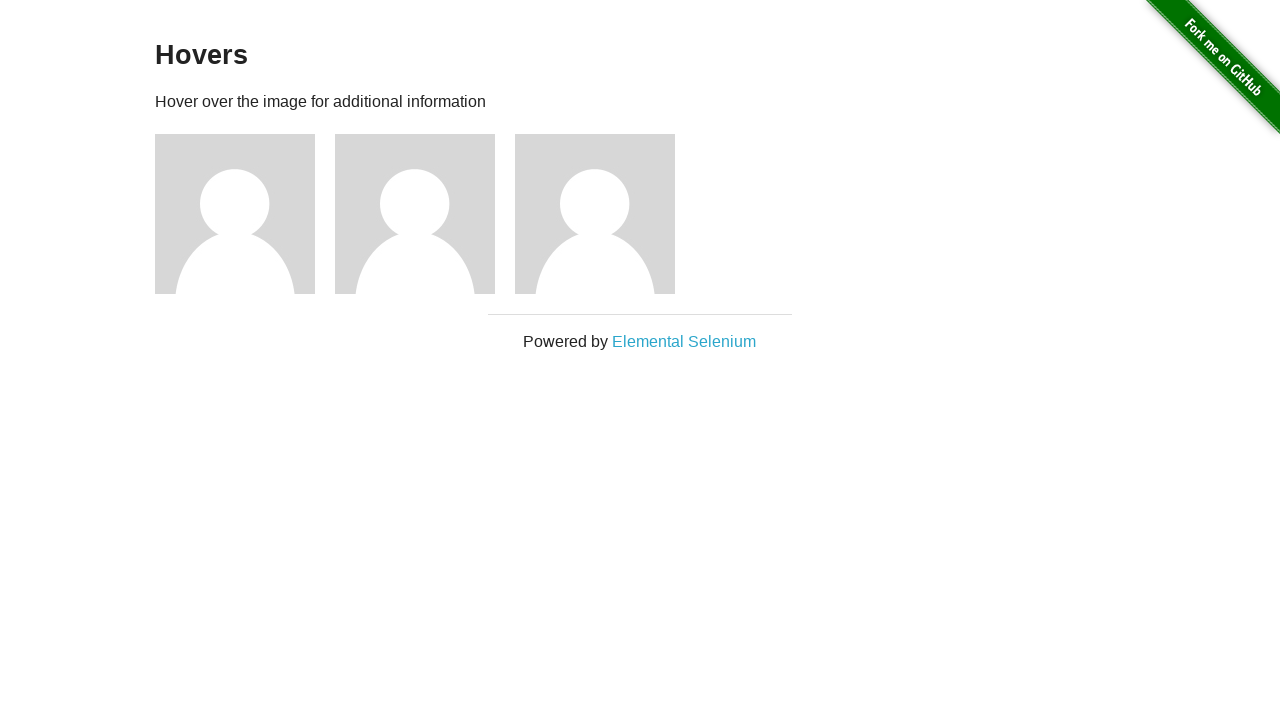

Hovered over third user image to reveal user information at (595, 214) on xpath=//*[@id='content']/div/div[3]/img
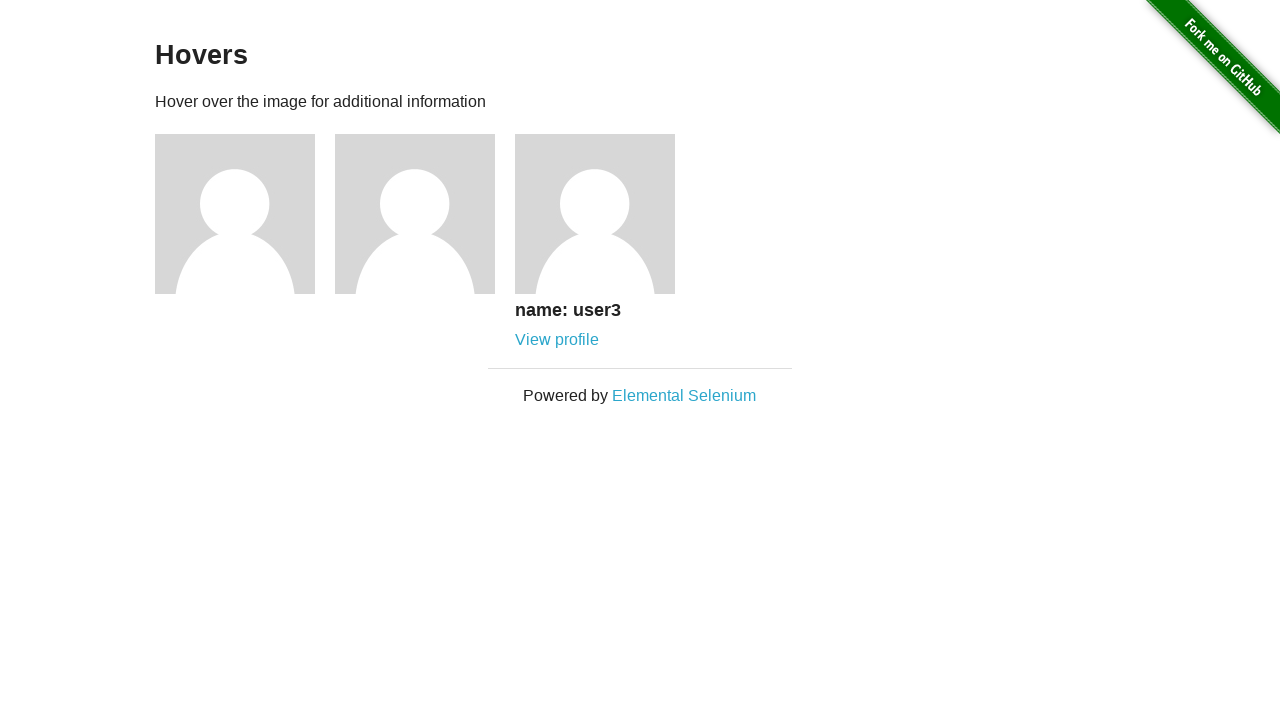

Verified user name 'user3' appears after hovering
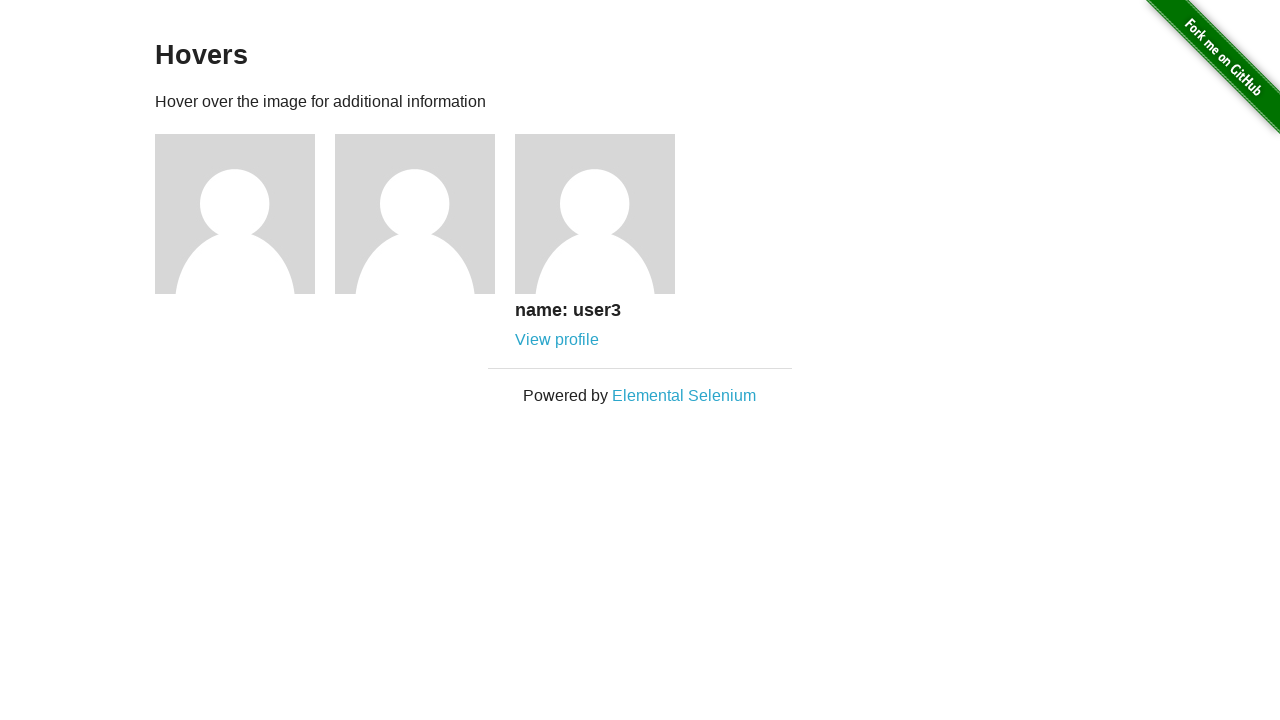

Clicked on user3 profile link at (557, 340) on xpath=//*[@id='content']/div/div[3]/div/a
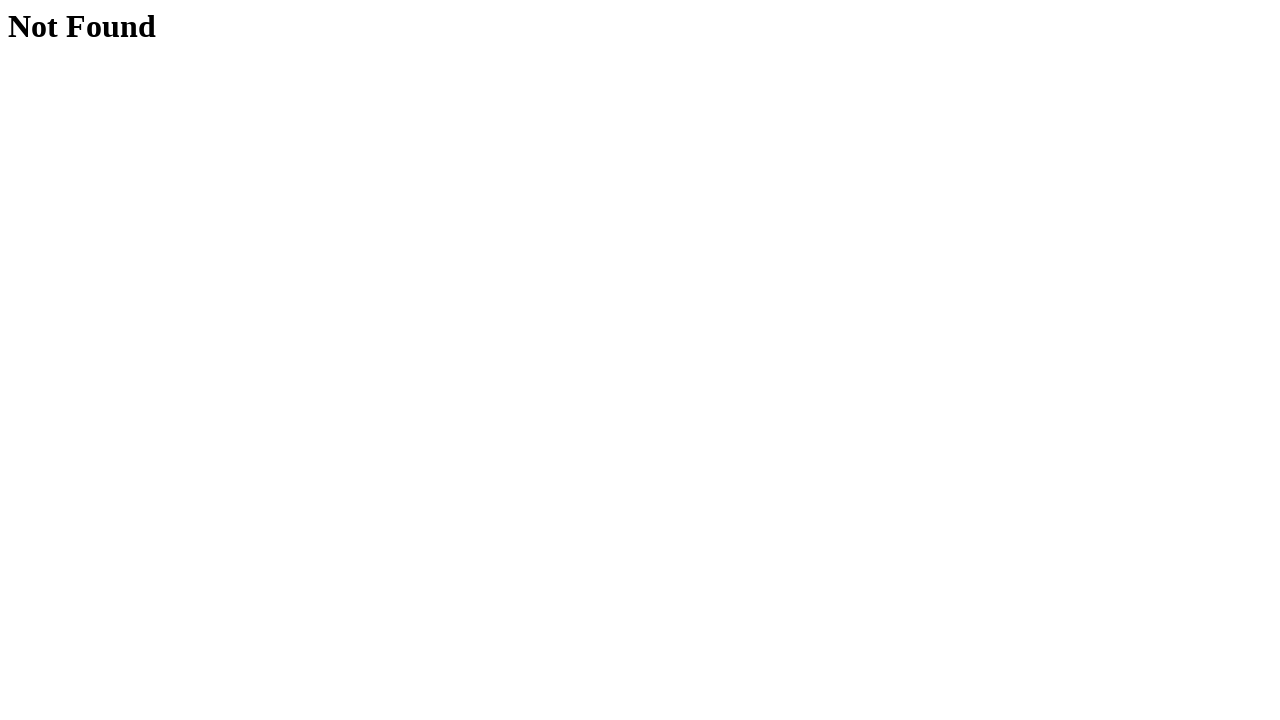

Verified 'Not Found' error page displayed after clicking profile link
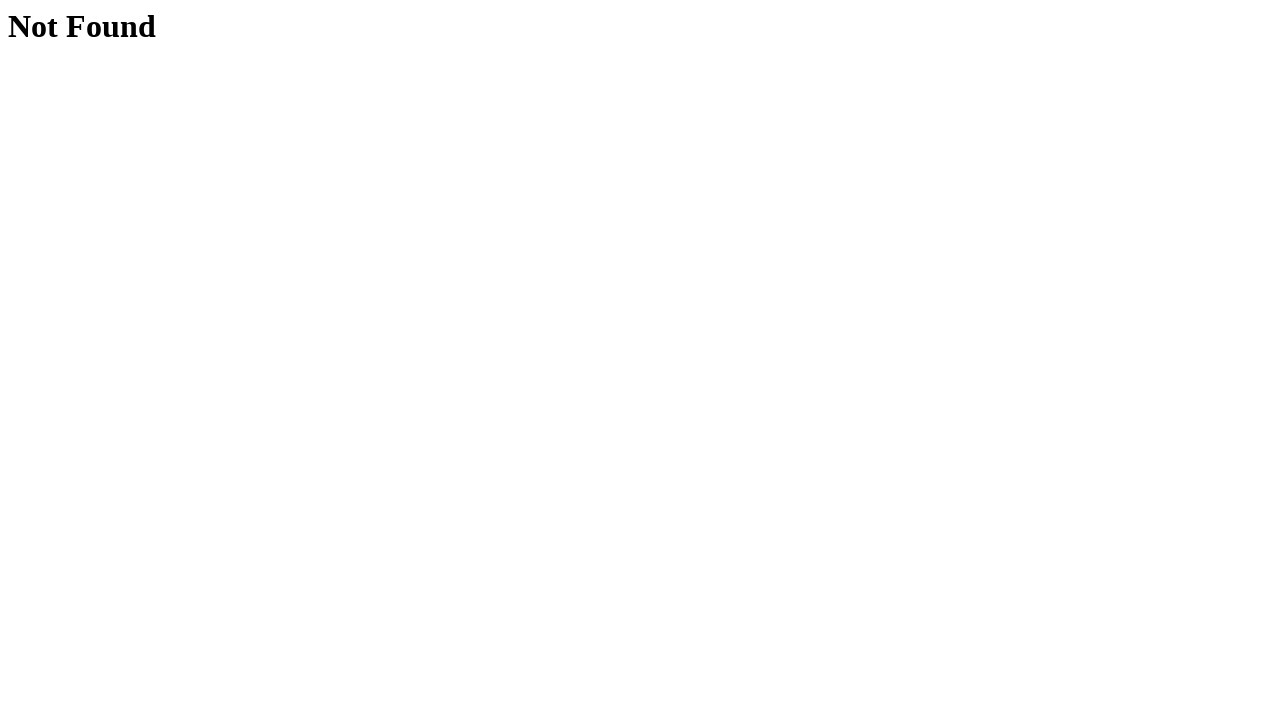

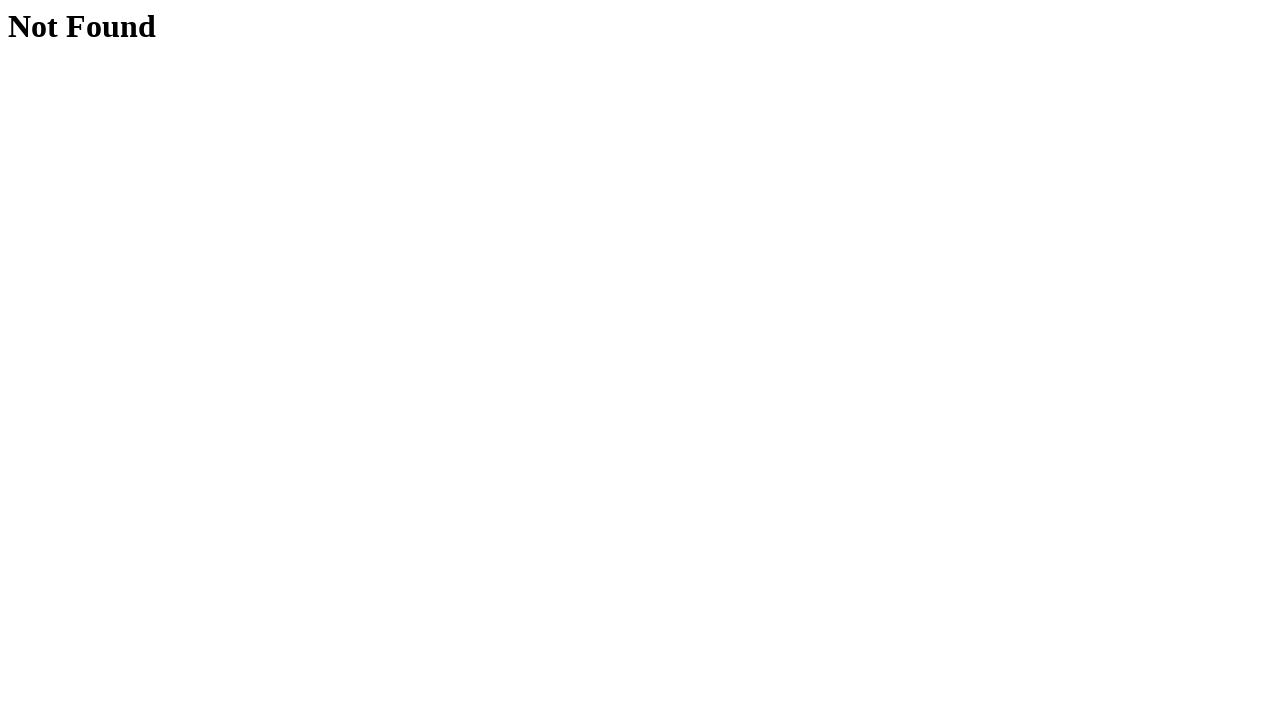